Opens the Honda 2 Wheelers India website and verifies it launches successfully

Starting URL: https://www.honda2wheelersindia.com/

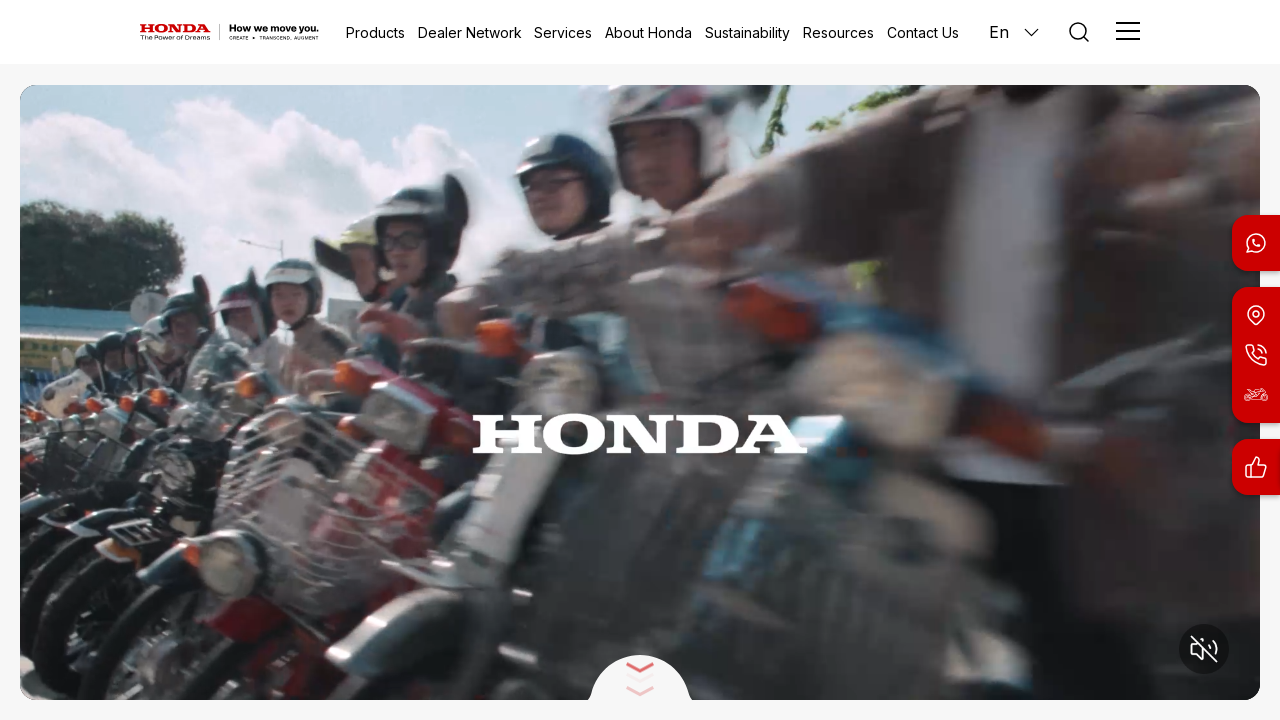

Honda 2 Wheelers India website loaded successfully
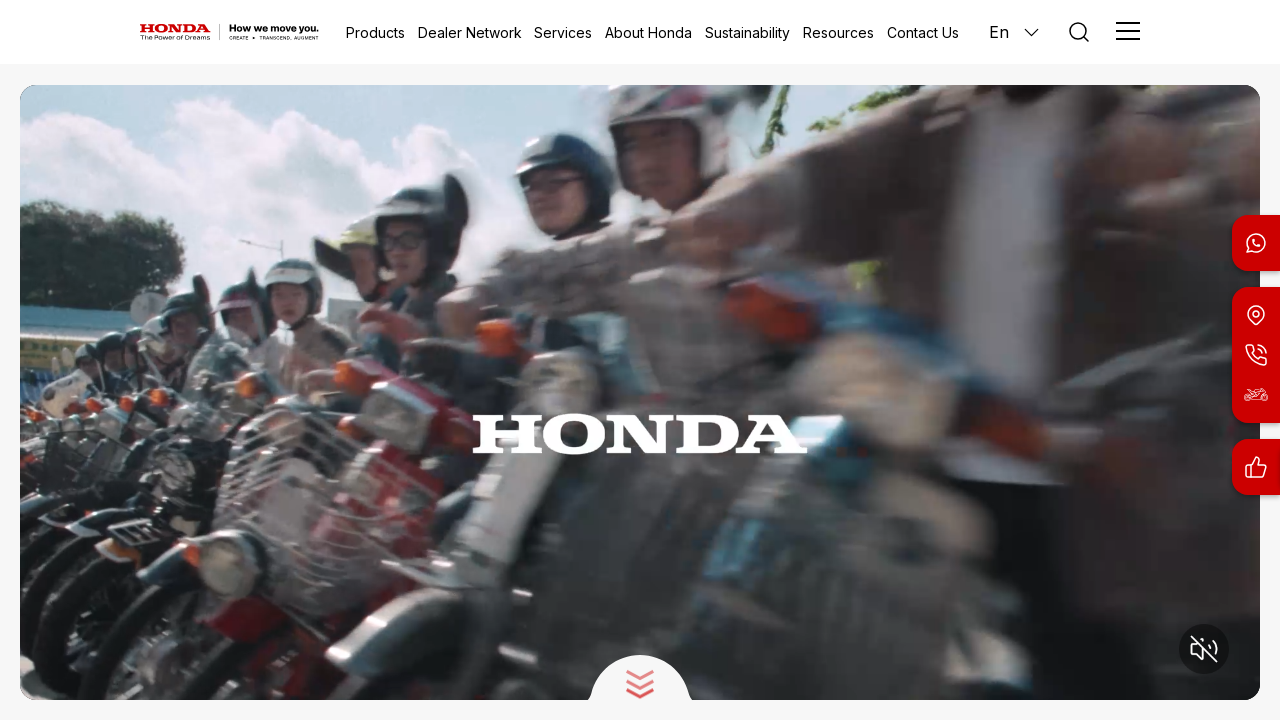

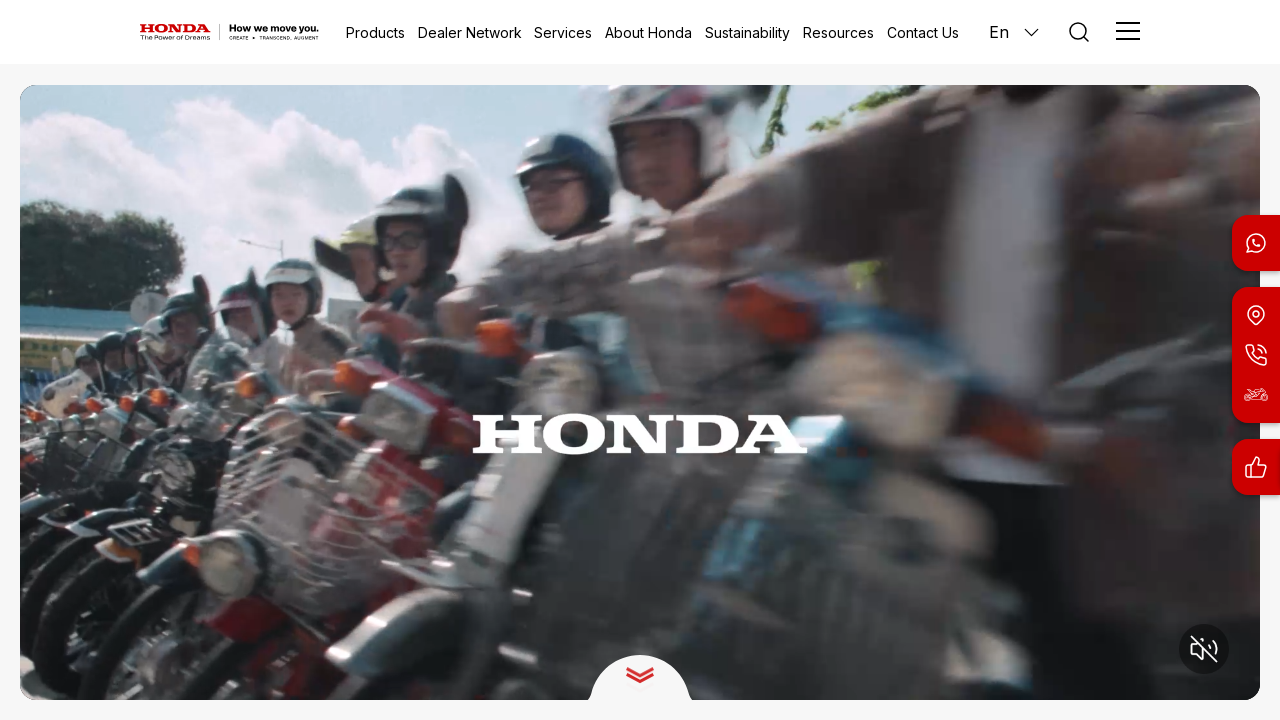